Tests dynamic loading functionality by clicking a start button and waiting for content to appear

Starting URL: https://the-internet.herokuapp.com/dynamic_loading/2

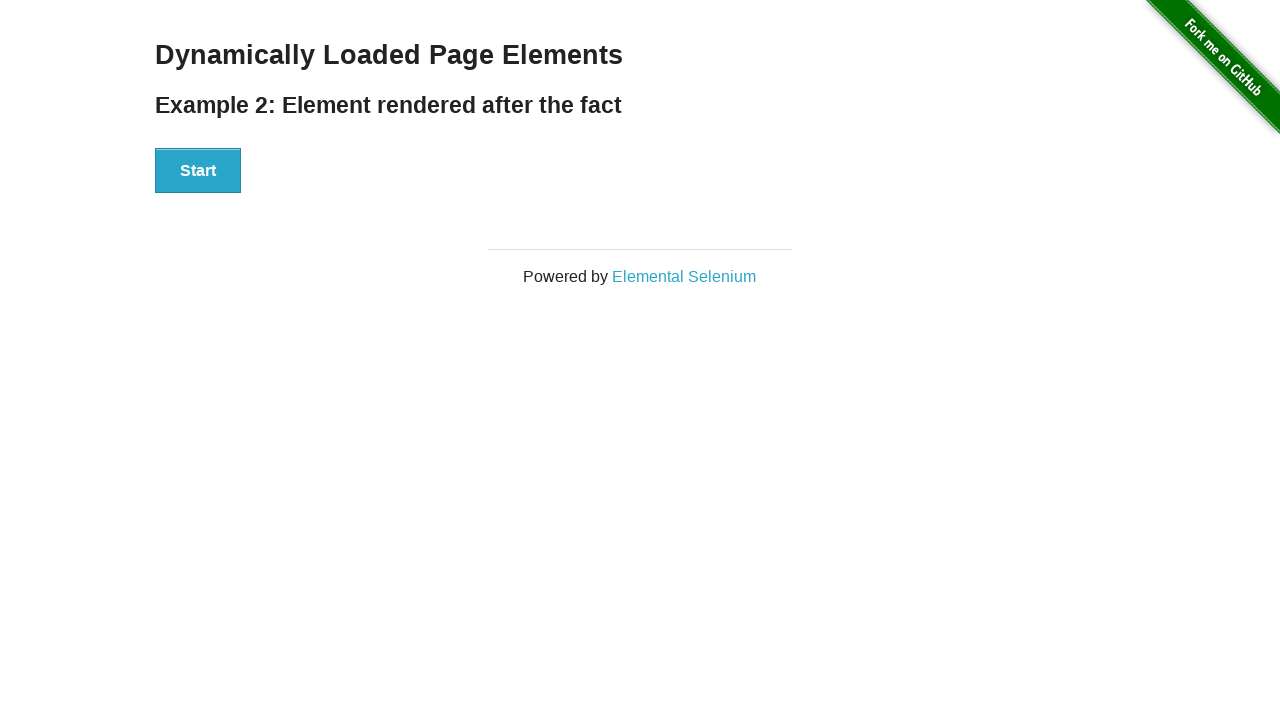

Clicked Start button to trigger dynamic loading at (198, 171) on xpath=//div[@id='start']/button[text()='Start']
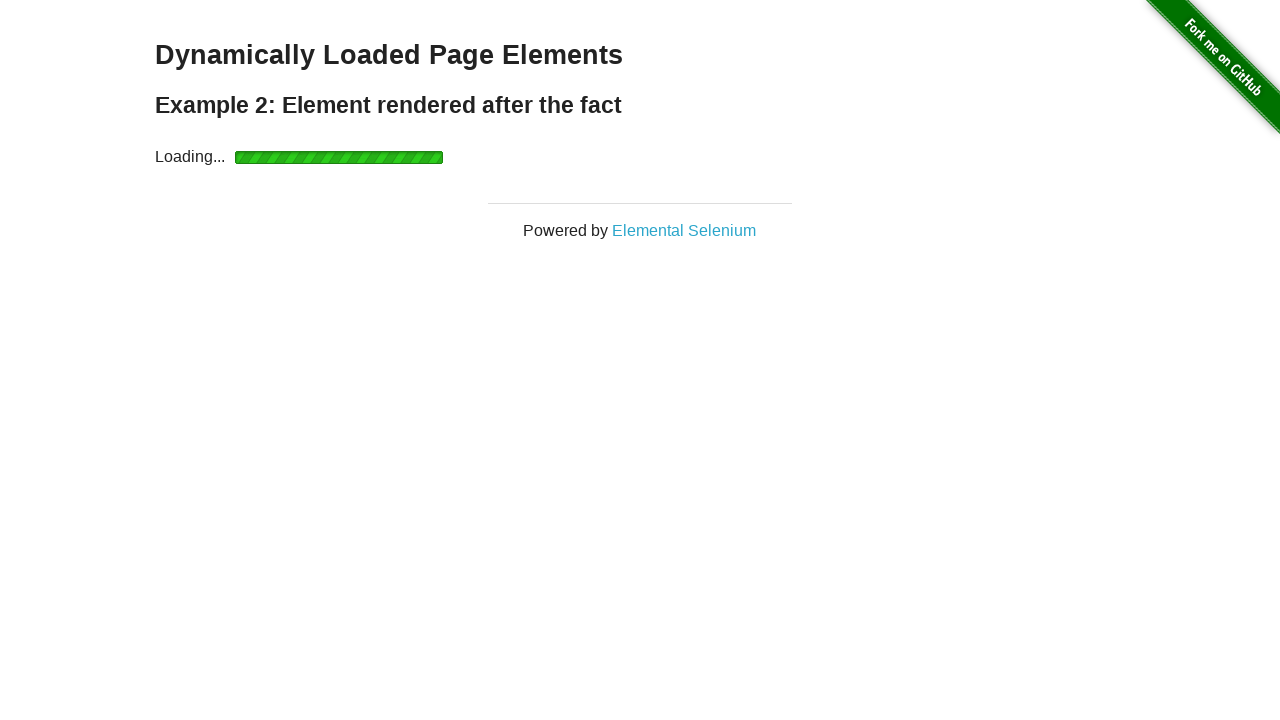

Waited for finish element to appear with 'Hello World!' text
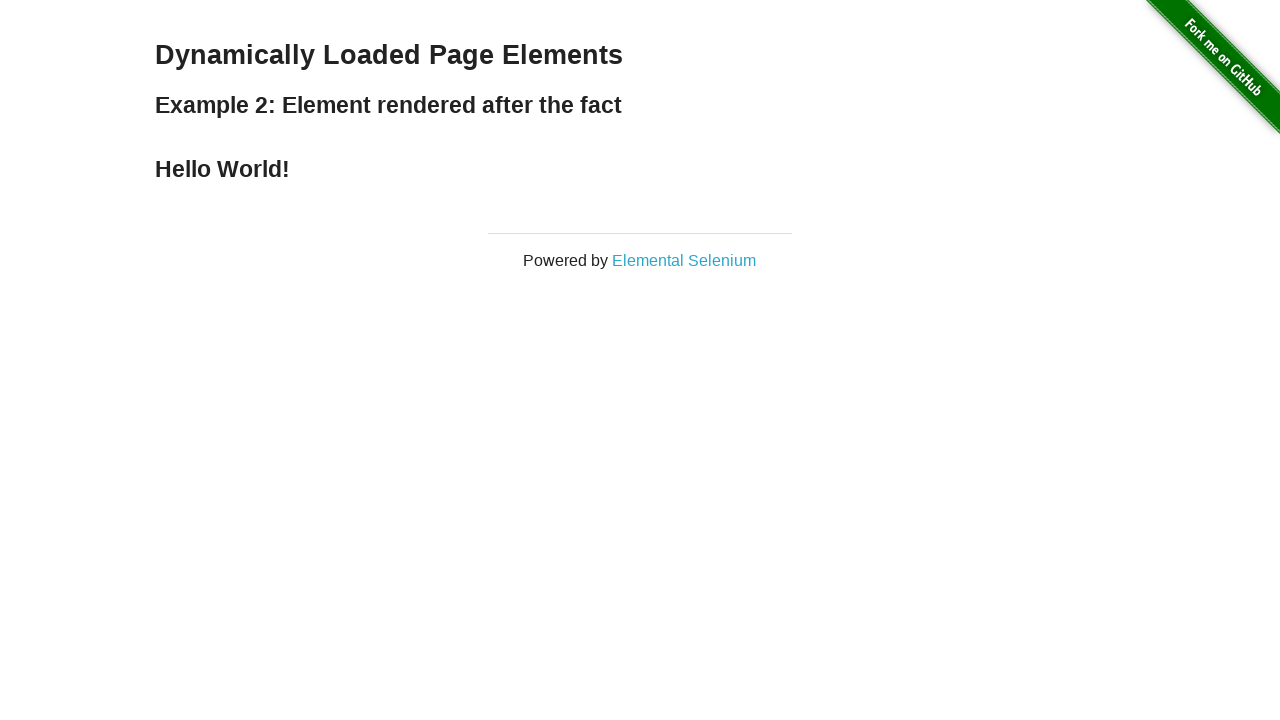

Retrieved finish element text content
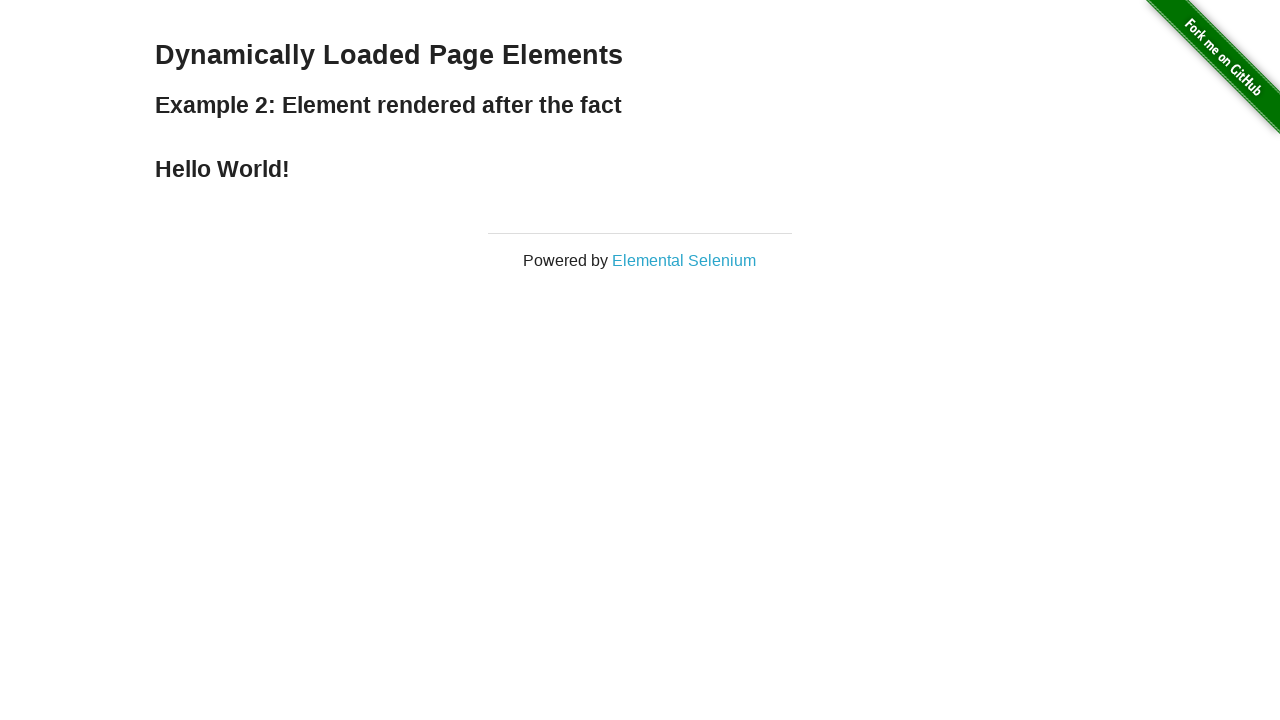

Verified finish text matches 'Hello World!'
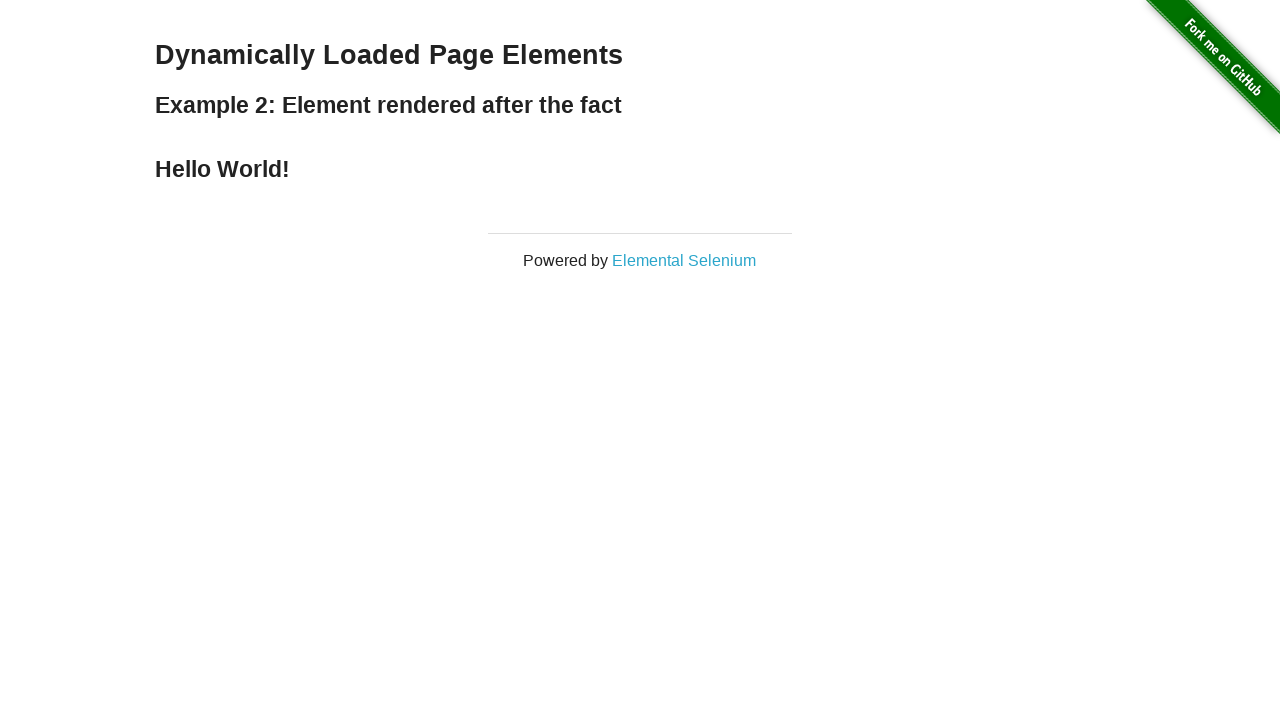

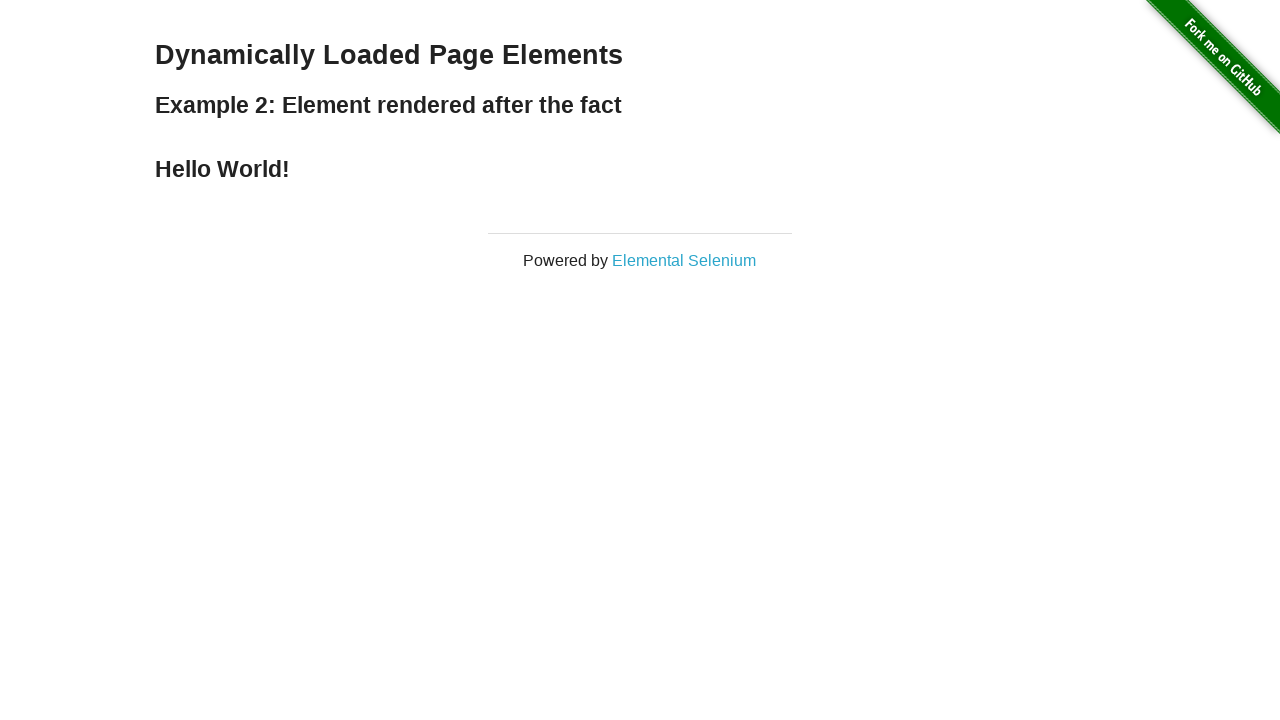